Tests table sorting functionality by clicking on the column header and verifying that the vegetable names are displayed in sorted order

Starting URL: https://rahulshettyacademy.com/seleniumPractise/#/offers

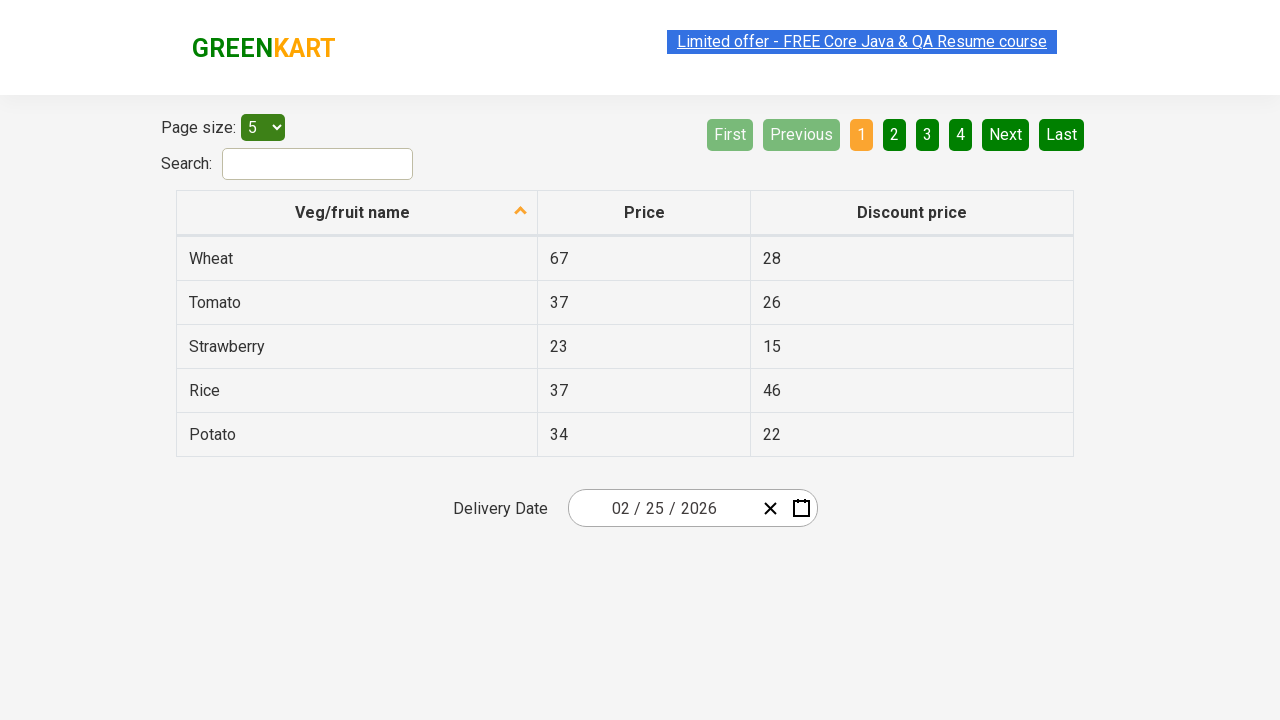

Clicked on 'Veg/fruit name' column header to sort at (353, 212) on xpath=//span[.='Veg/fruit name']
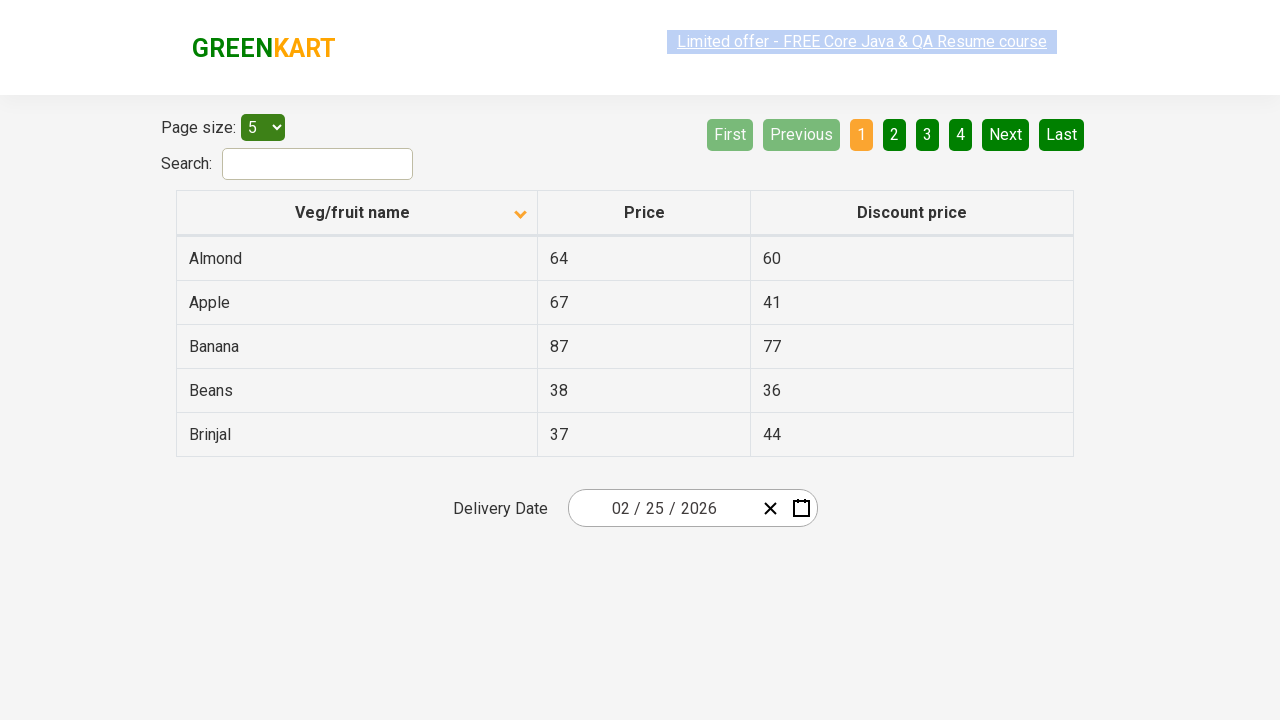

Waited for table to load after sorting
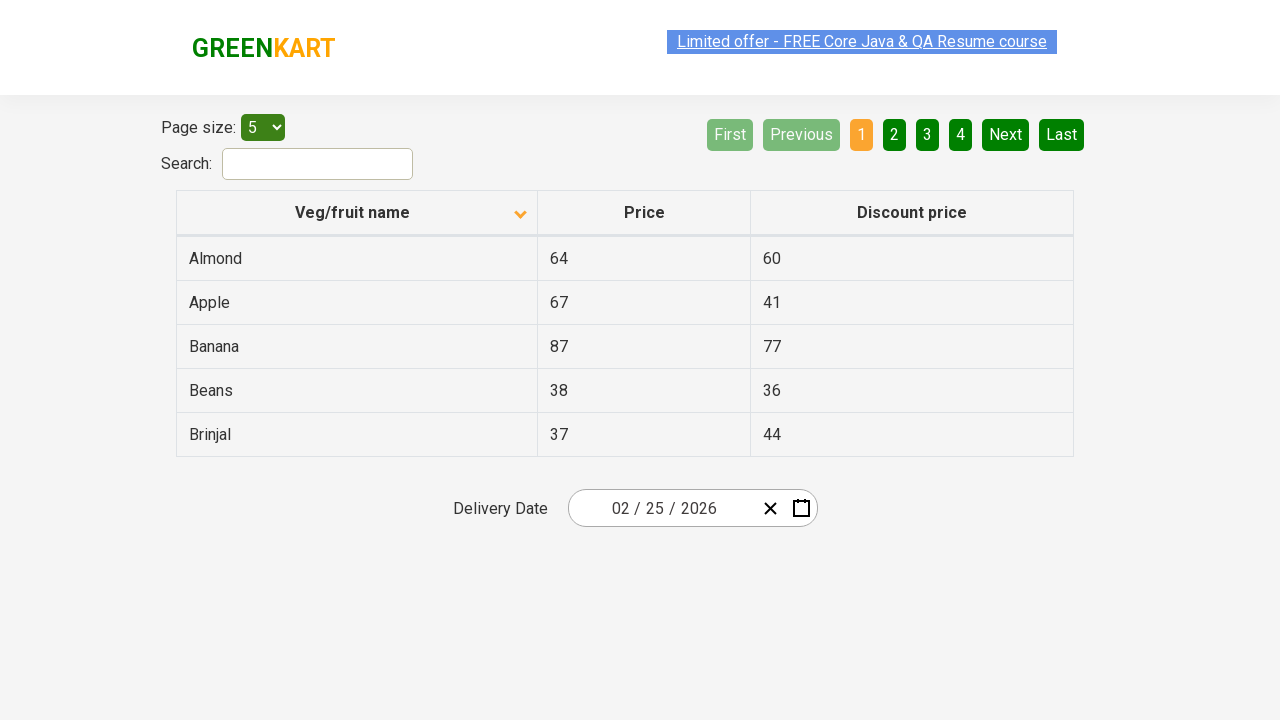

Retrieved all vegetable name elements from the first column
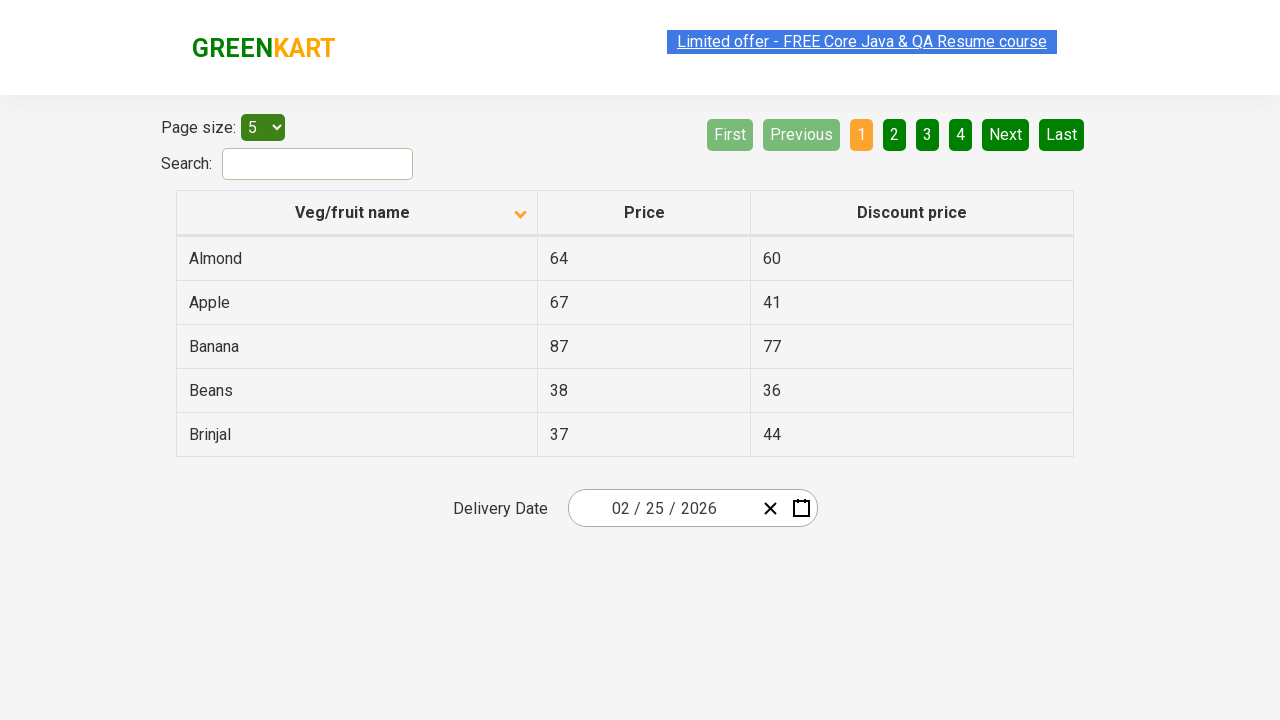

Extracted 5 vegetable names from table
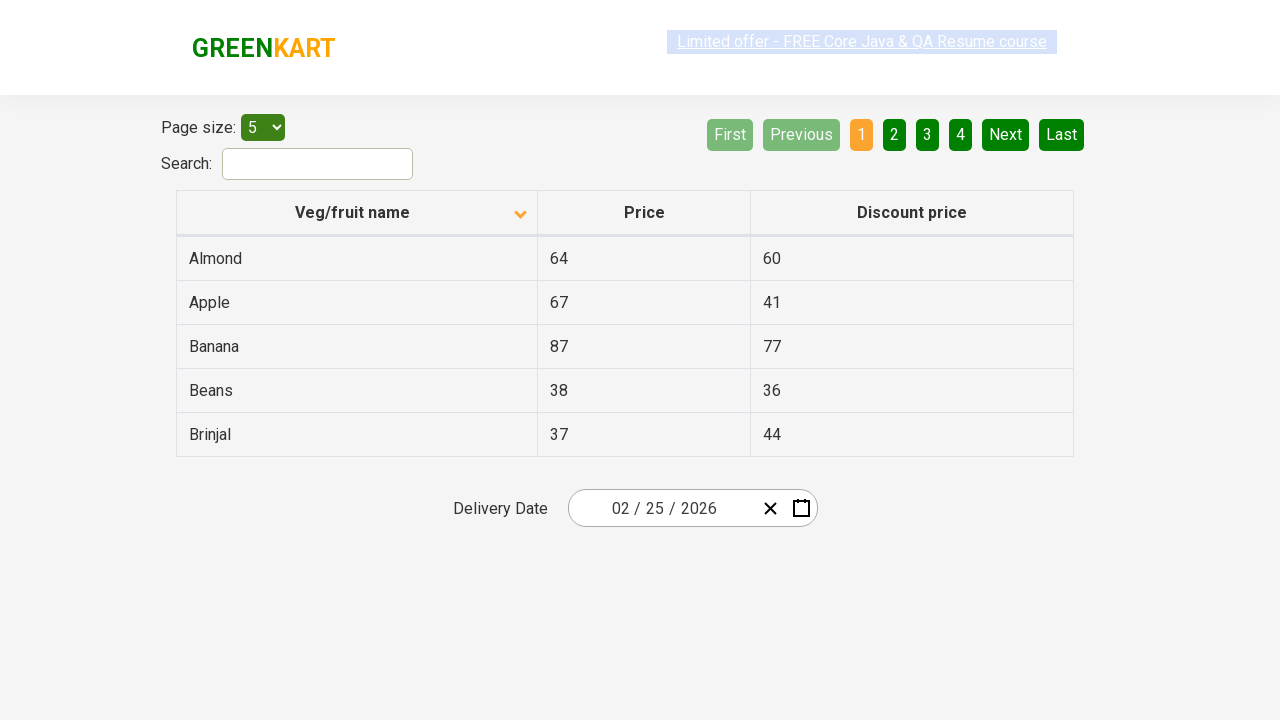

Created sorted copy of vegetable names list
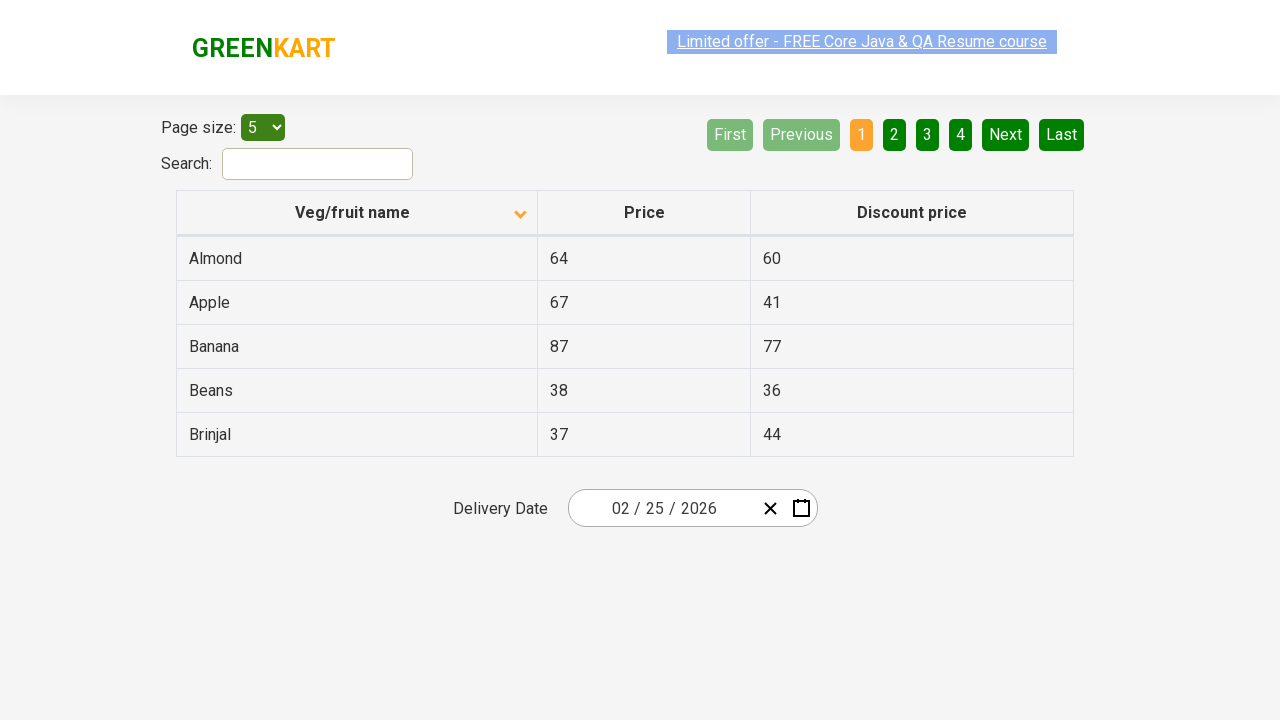

Verified that vegetables are displayed in alphabetical order
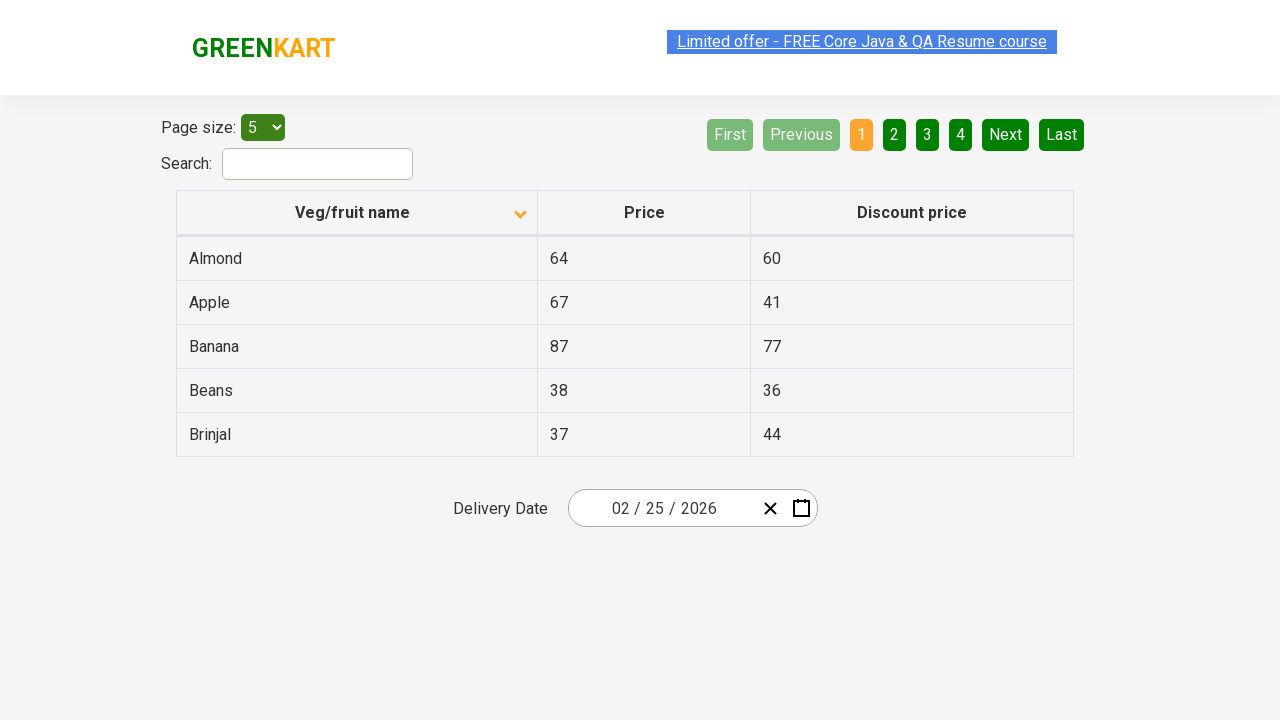

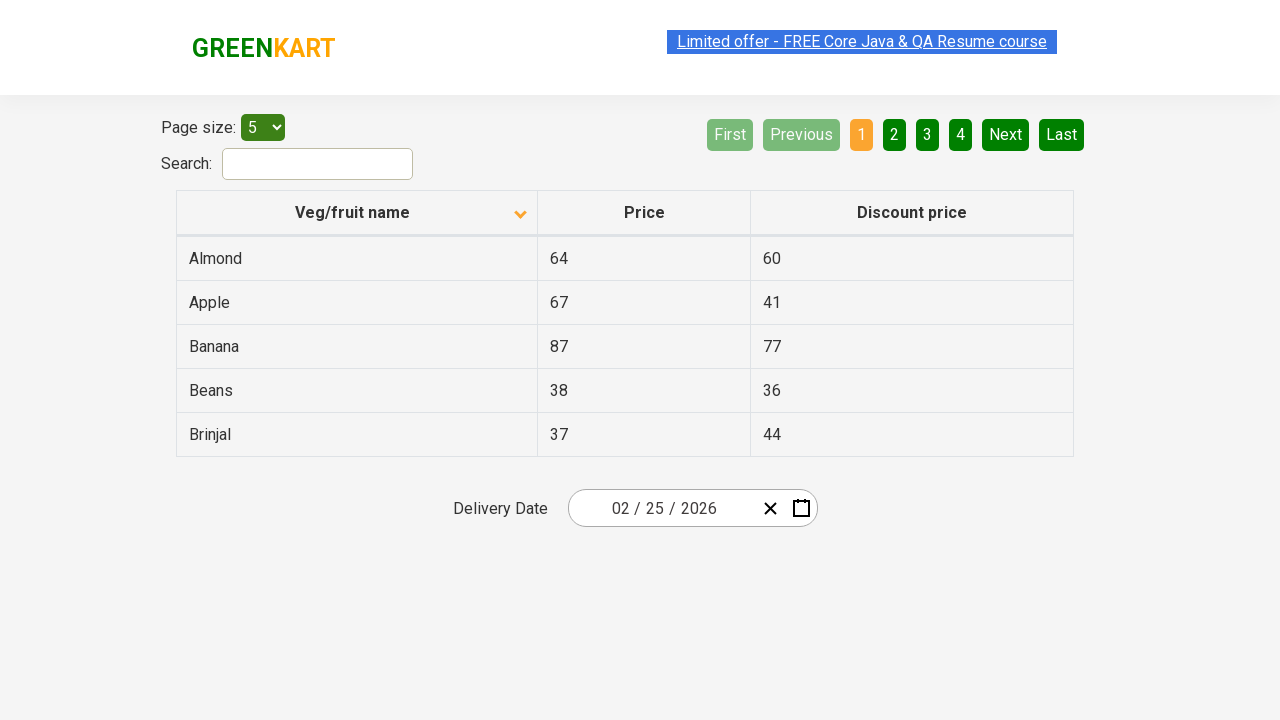